Tests the IT-Dog website speed test functionality by filling in a target host, configuring custom DNS settings in advanced options, and starting a quick test to verify the test execution completes.

Starting URL: https://www.itdog.cn/http/

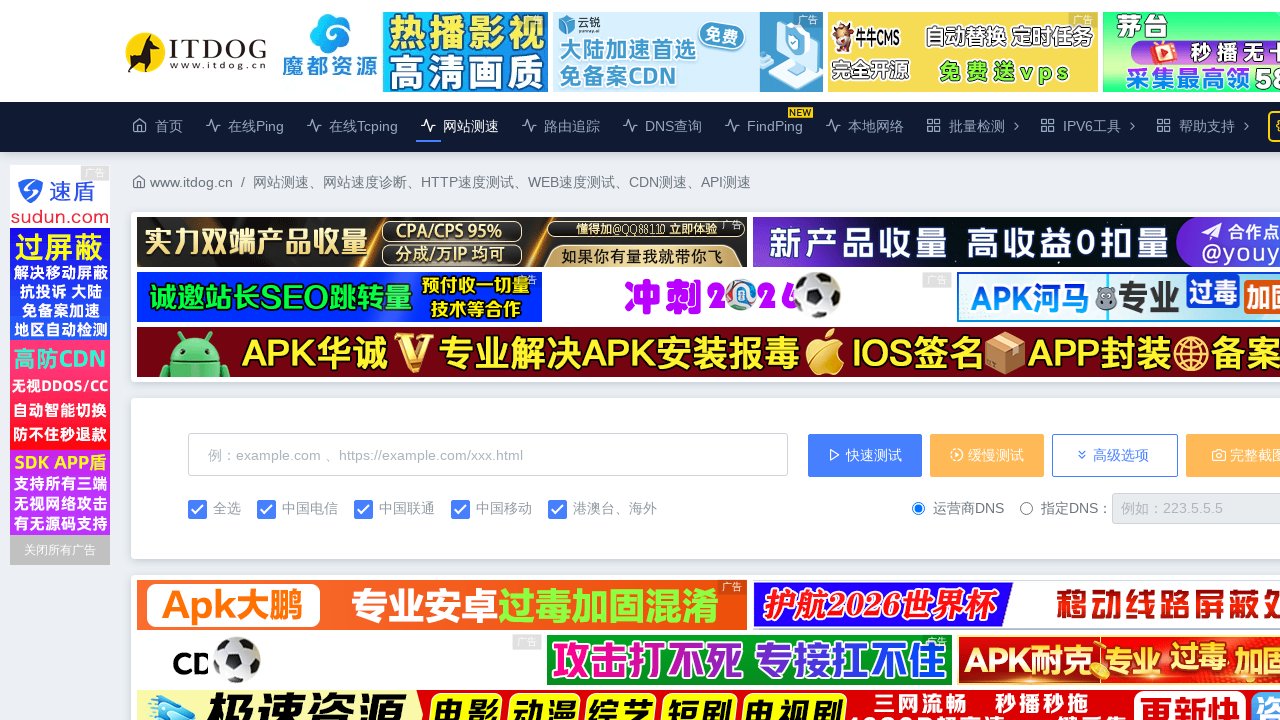

Filled target host field with '1.1.1.1' on internal:attr=[placeholder="例：example.com 、https://example.com/xxx.html"i]
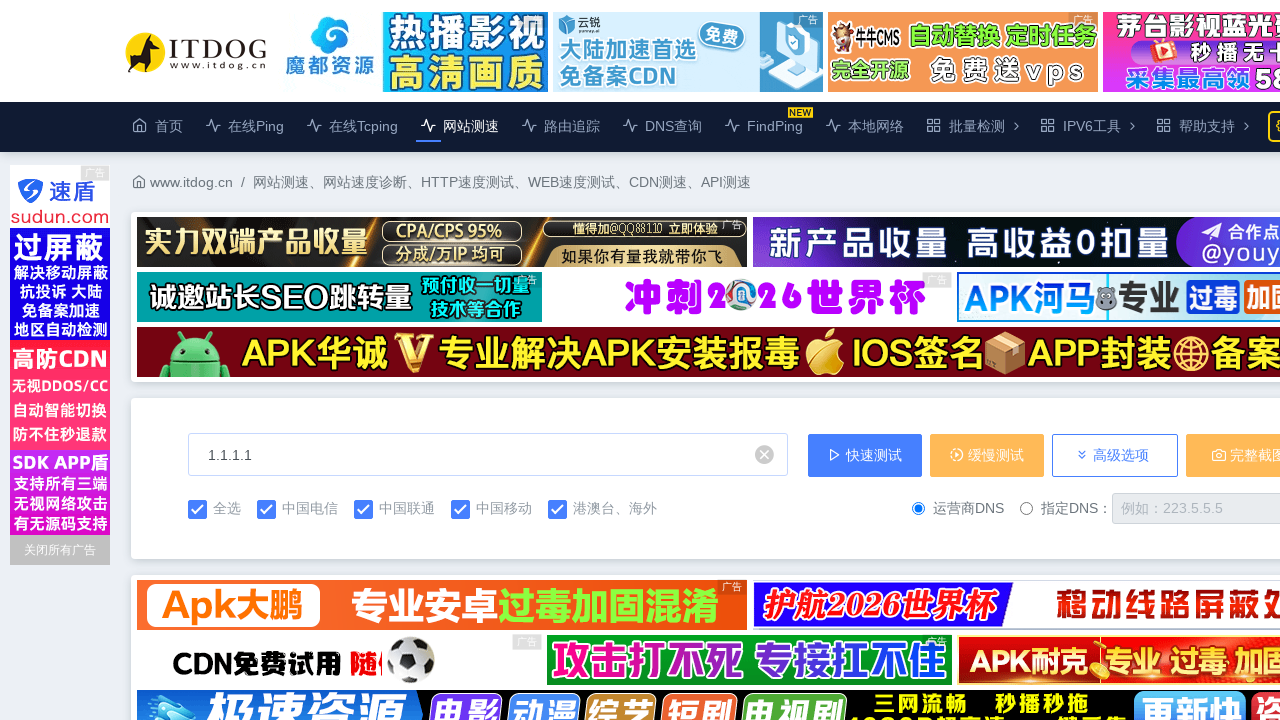

Clicked advanced options button to expand settings at (1115, 455) on internal:role=button[name="高级选项"i]
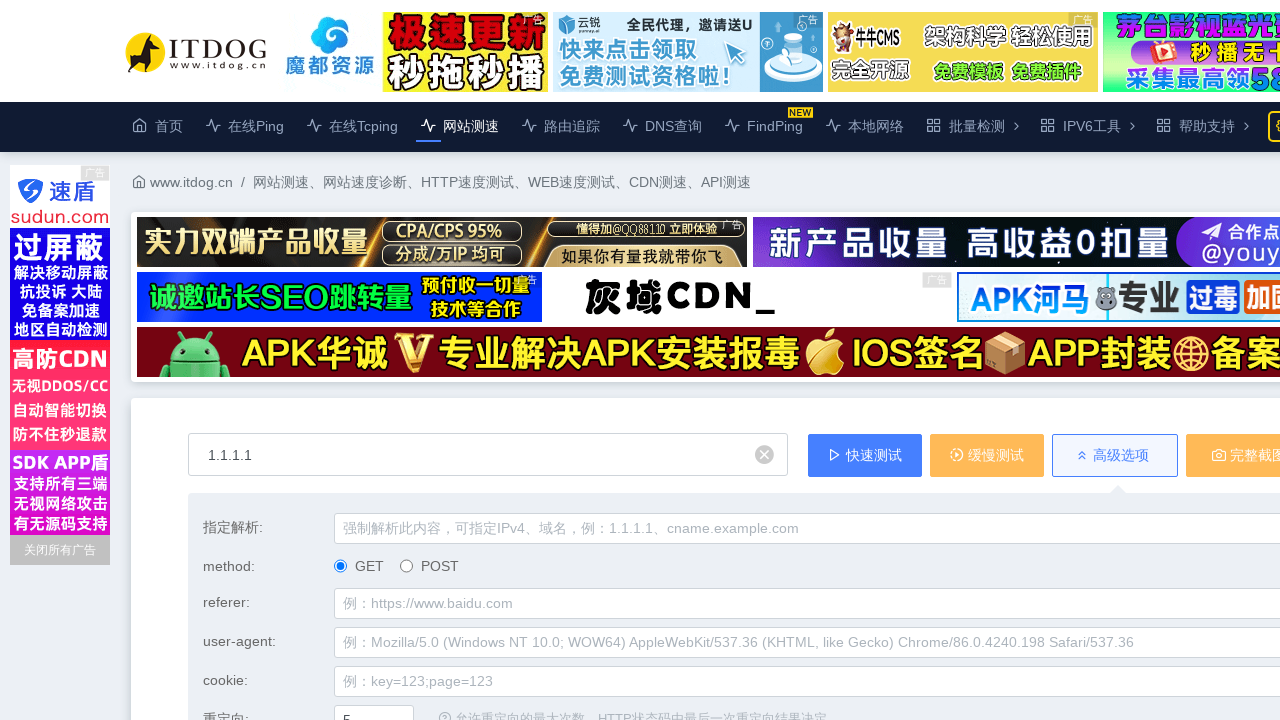

Selected custom DNS server option at (1026, 360) on input[name="dns_server_type"][value="custom"]
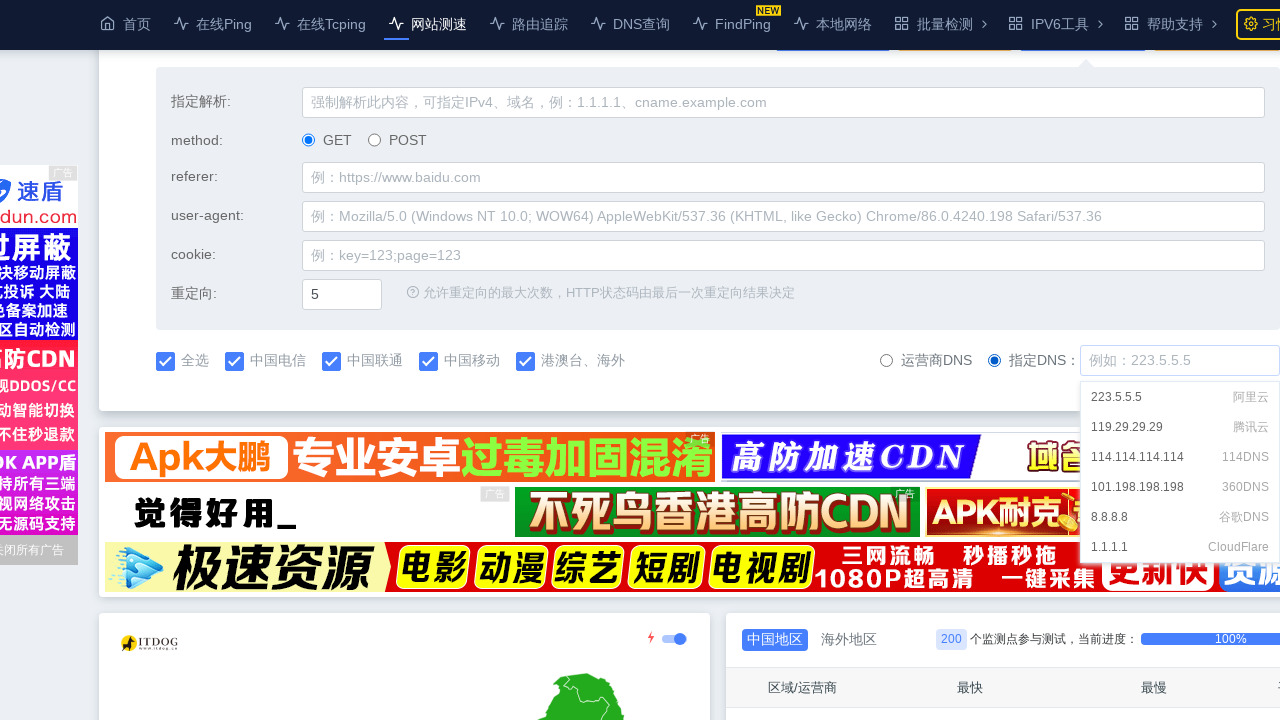

Filled custom DNS server field with '119.29.29.29' on #dns_server
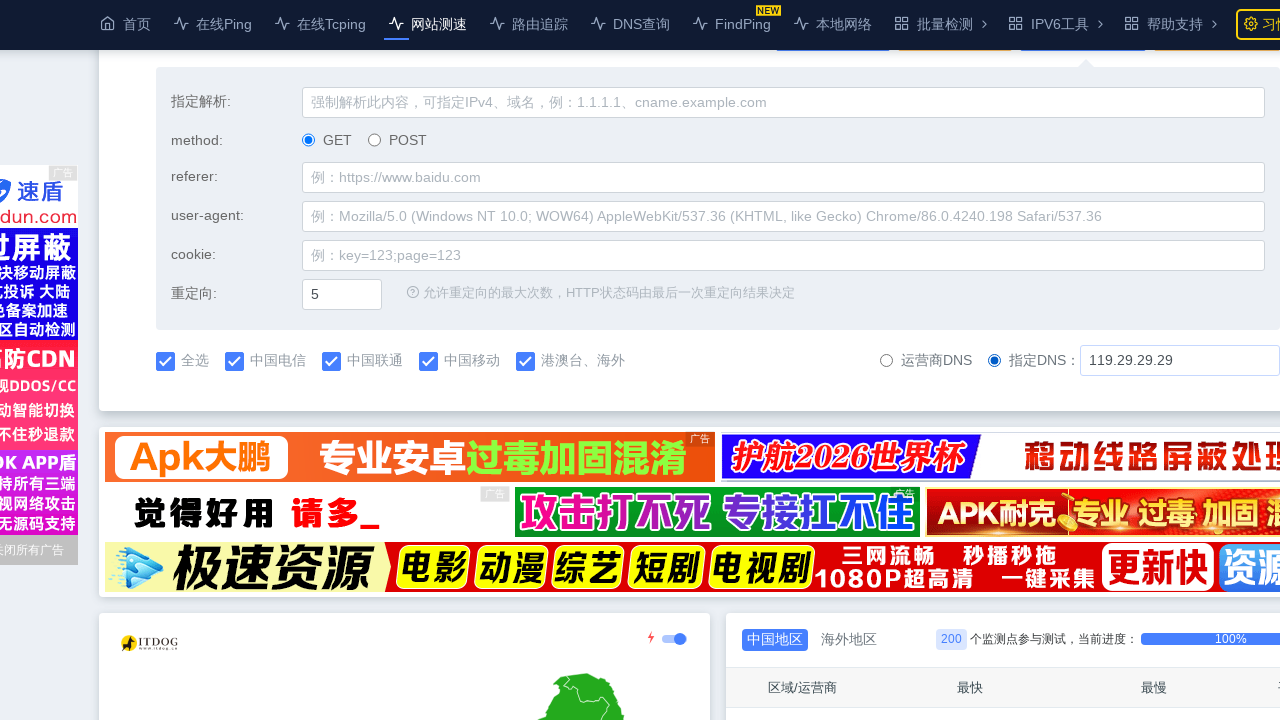

Clicked quick test button to start the speed test at (865, 455) on internal:role=button[name="快速测试"i]
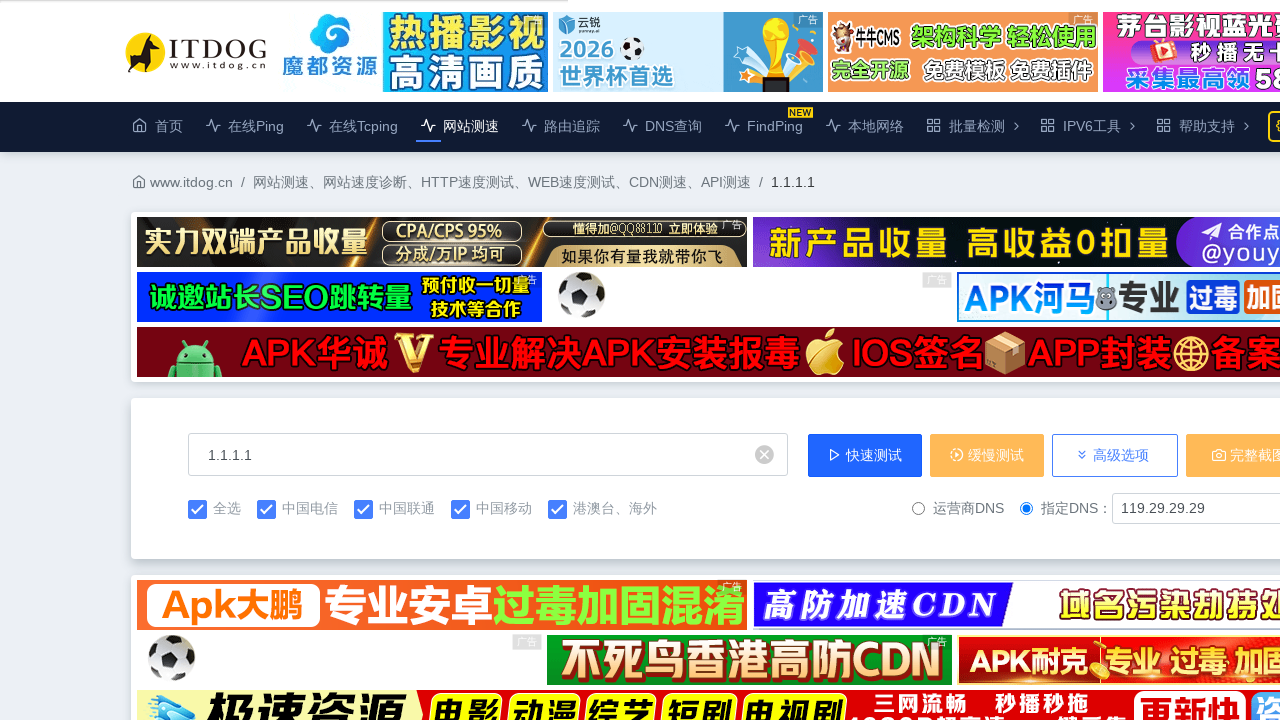

Speed test completed and results table loaded
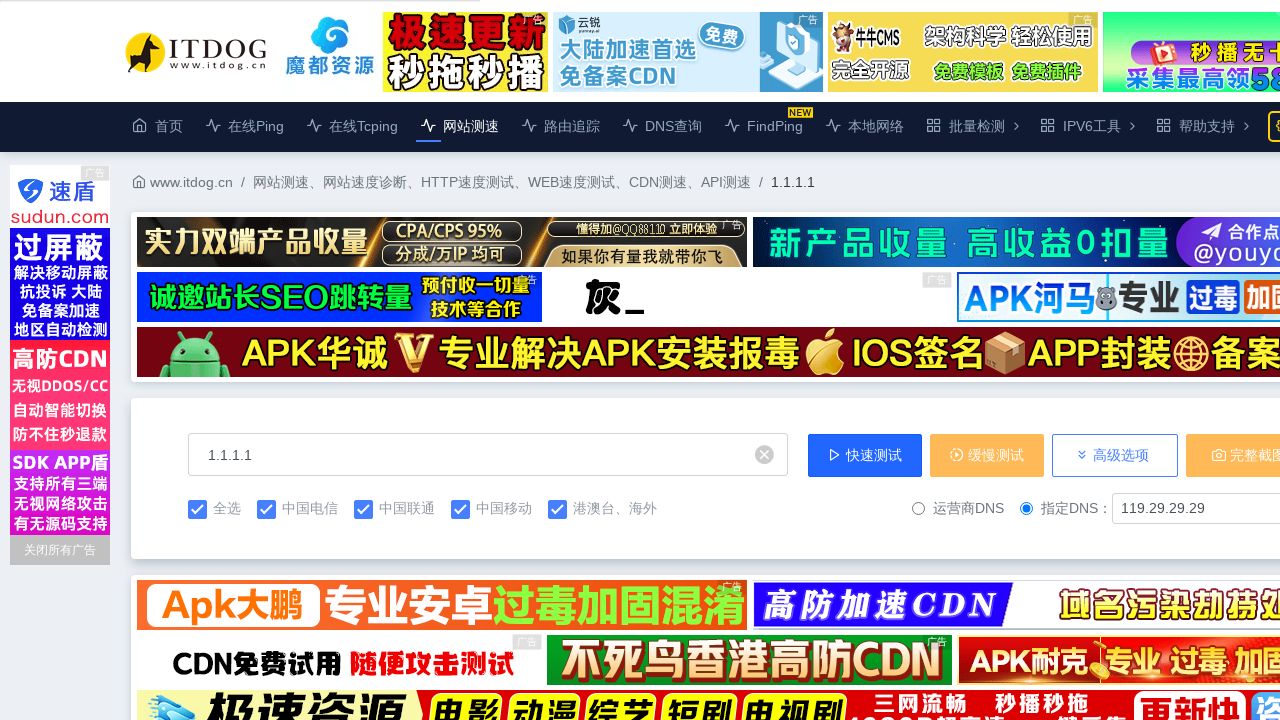

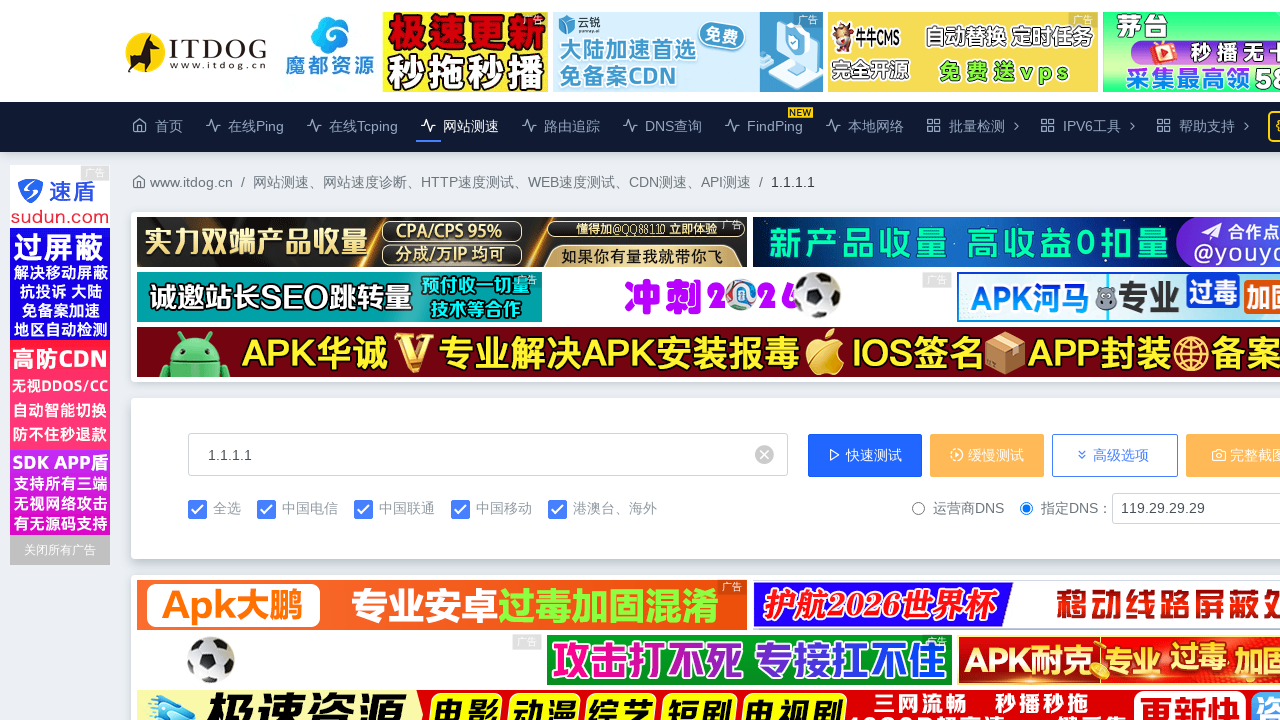